Tests JavaScript alert, confirmation, and prompt dialog boxes by triggering each type of popup and accepting them

Starting URL: https://www.hyrtutorials.com/p/alertsdemo.html

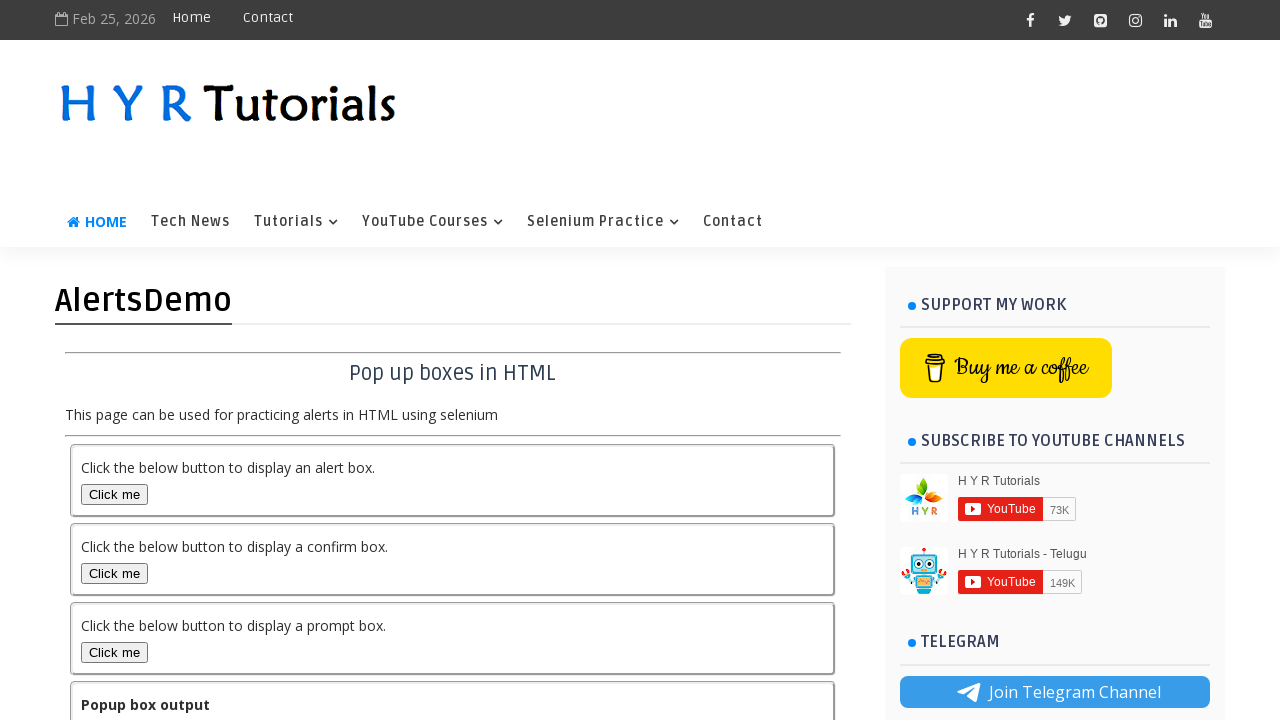

Navigated to alerts demo page
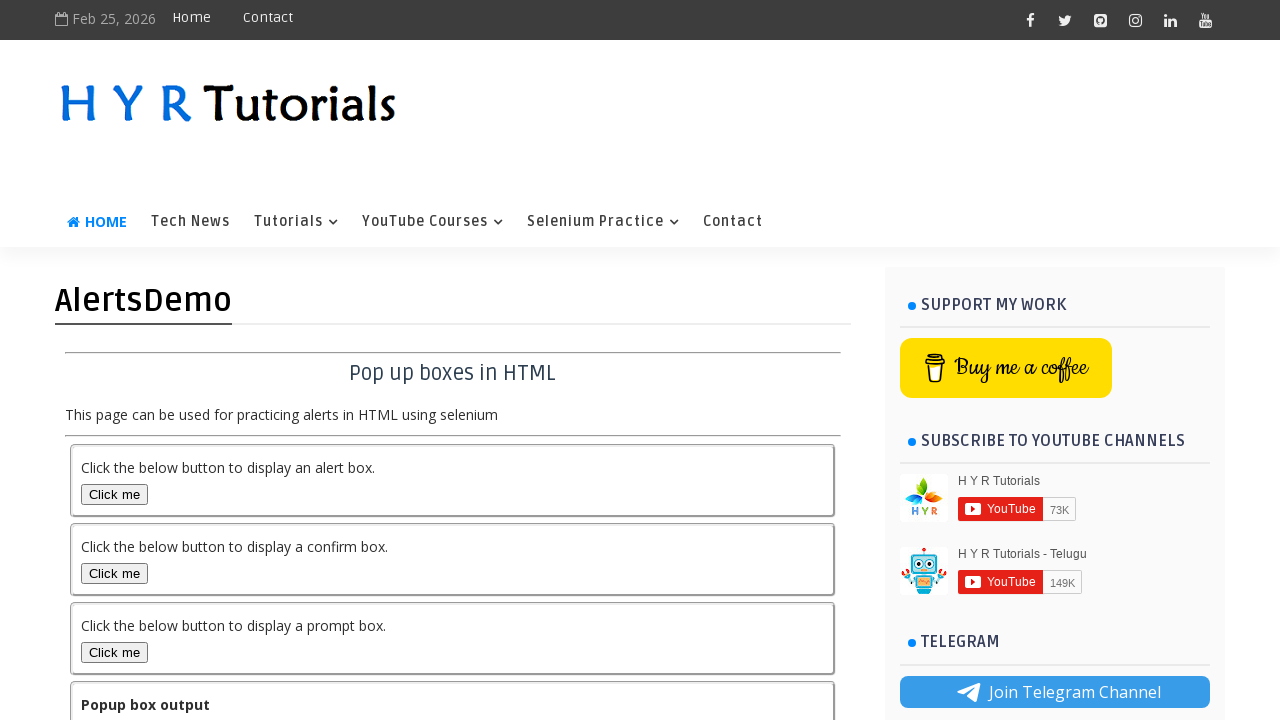

Clicked alert box button at (114, 494) on #alertBox
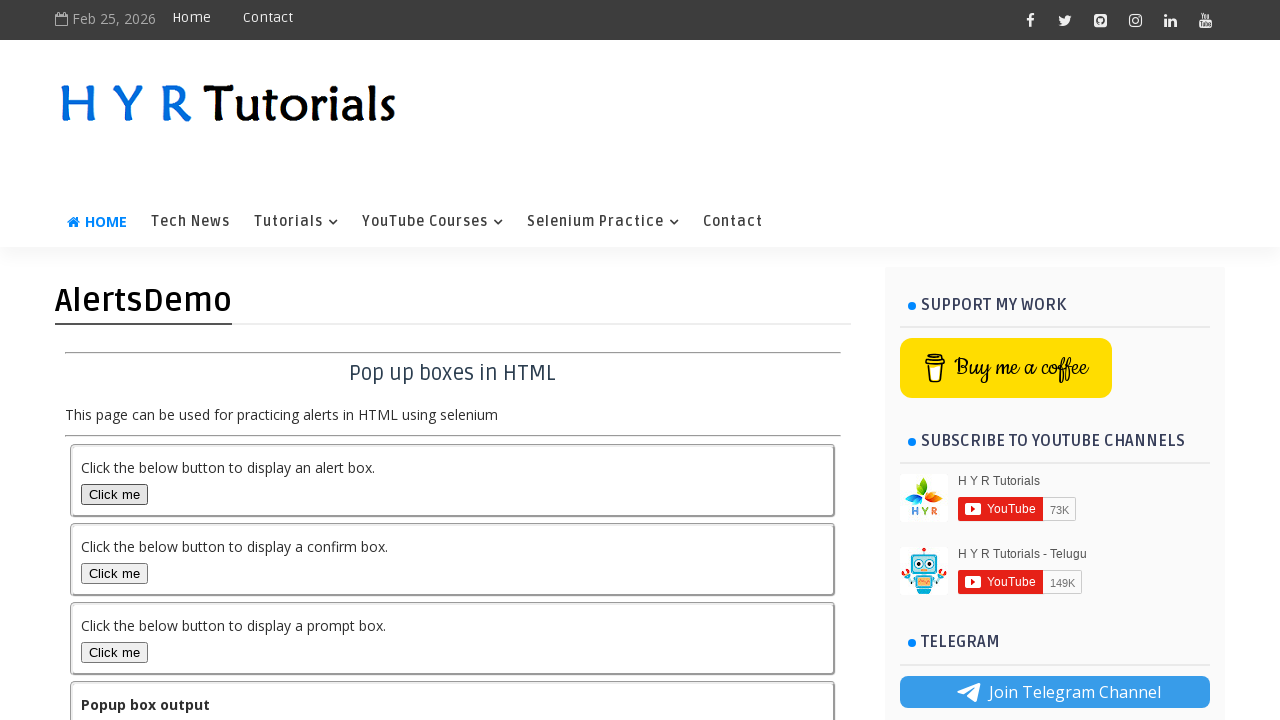

Set up dialog handler to accept all dialogs
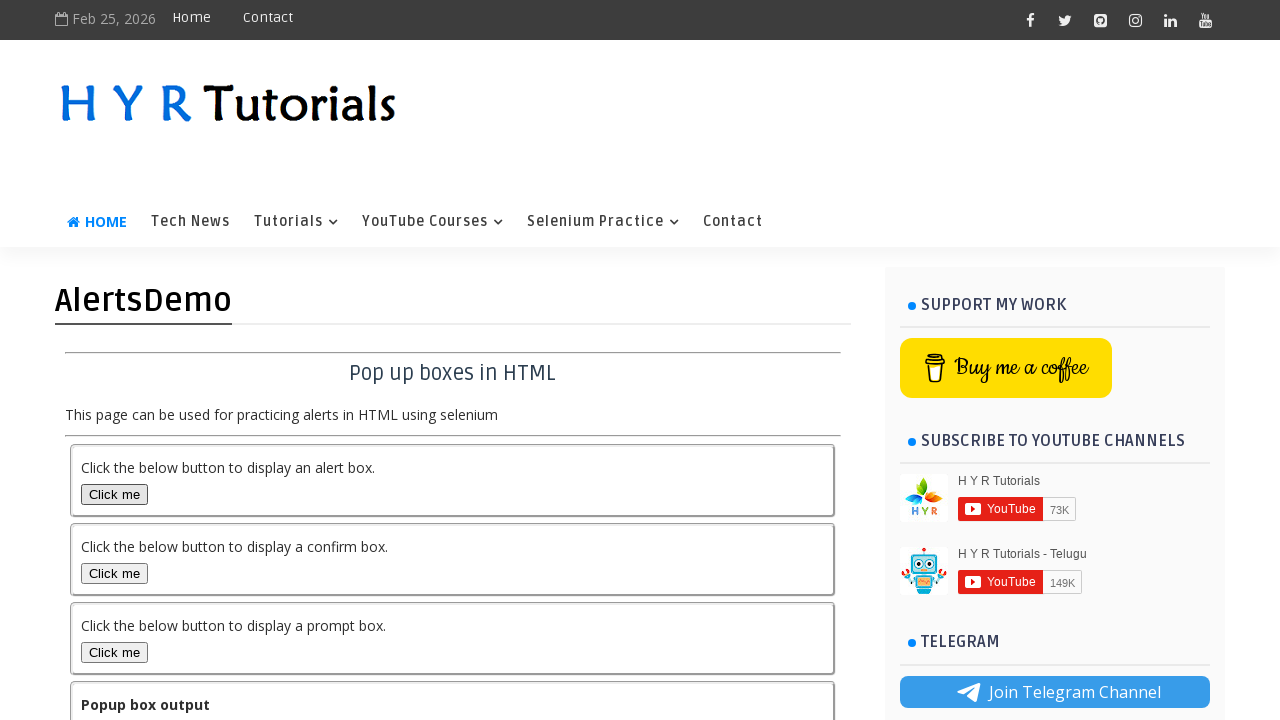

Clicked confirmation box button at (114, 573) on #confirmBox
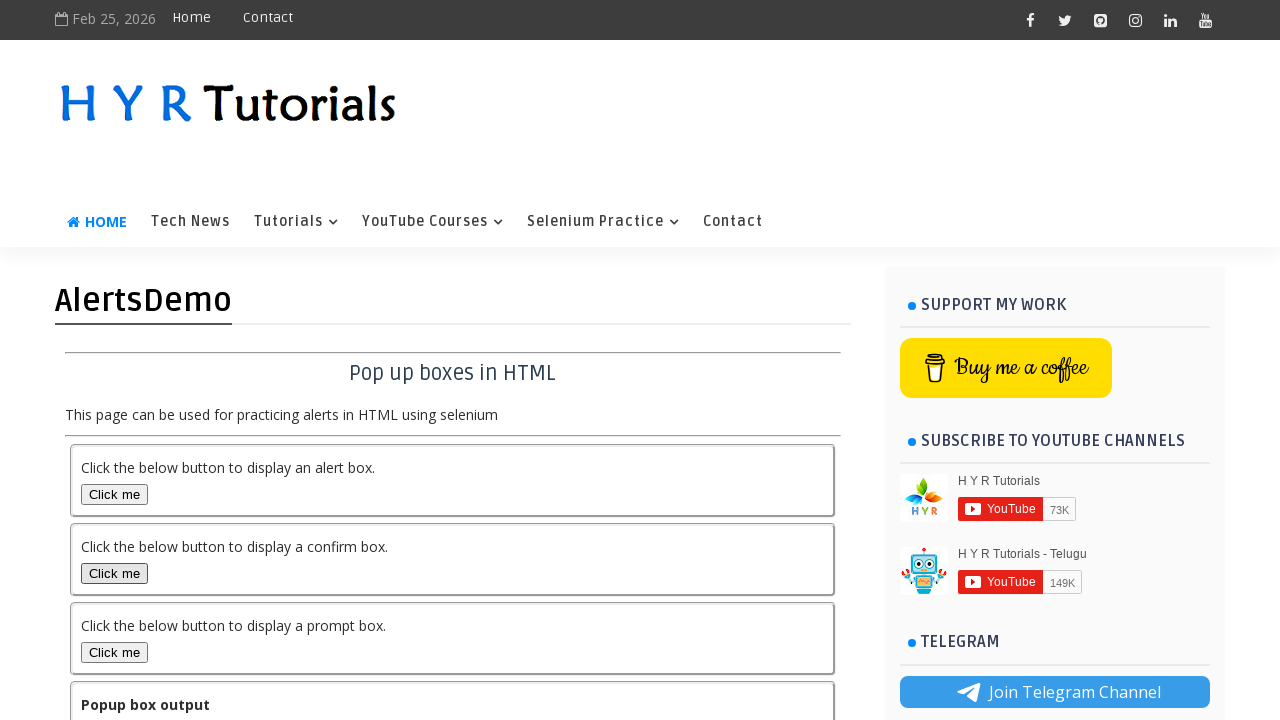

Confirmation dialog accepted by handler
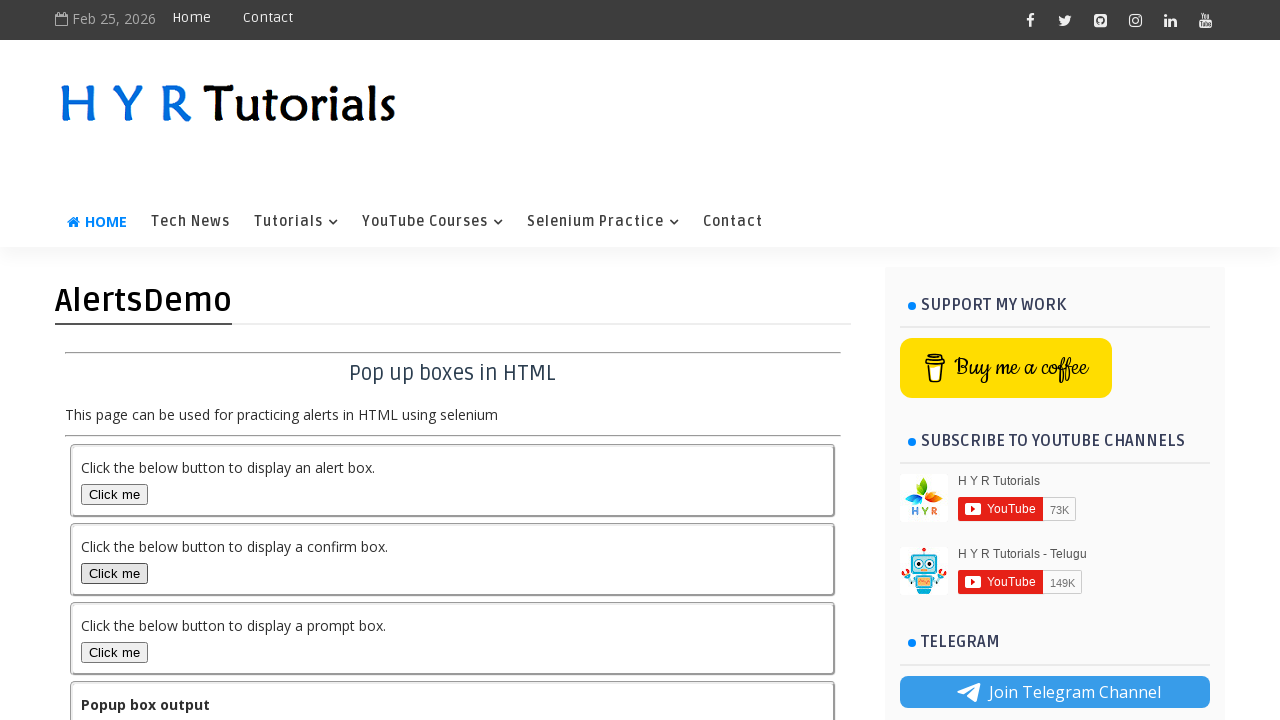

Clicked prompt box button at (114, 652) on #promptBox
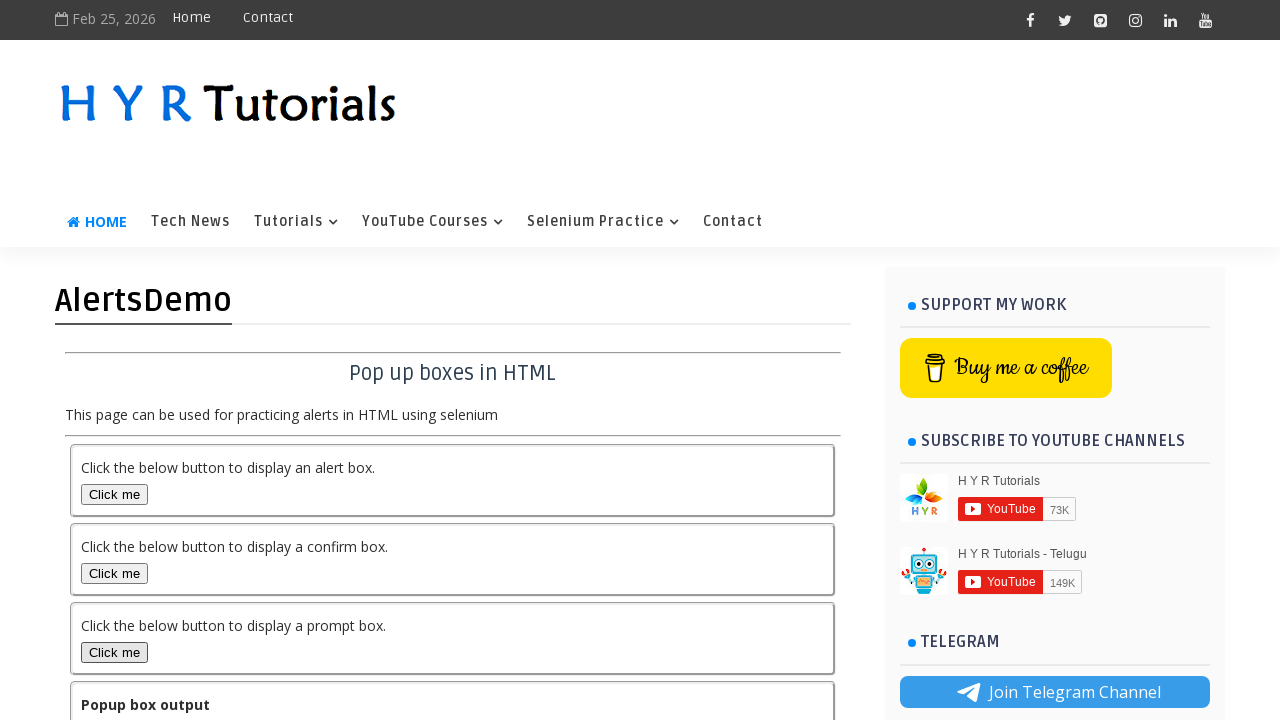

Prompt dialog accepted by handler
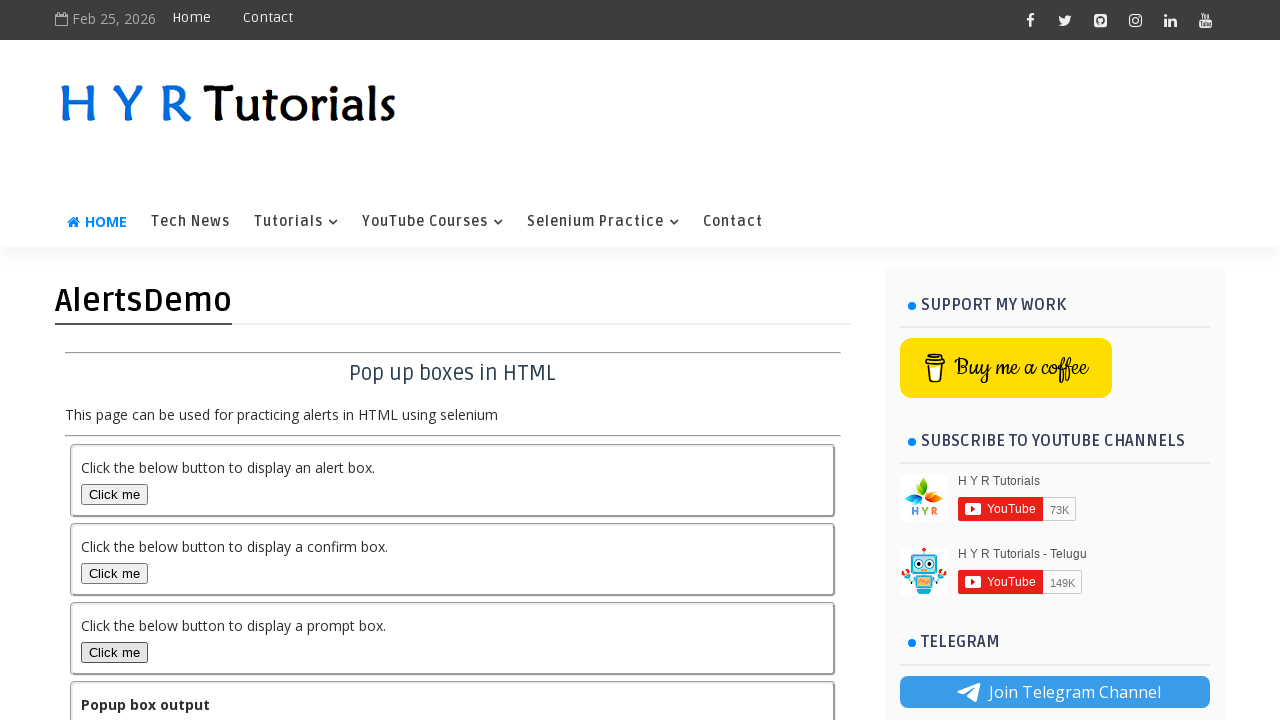

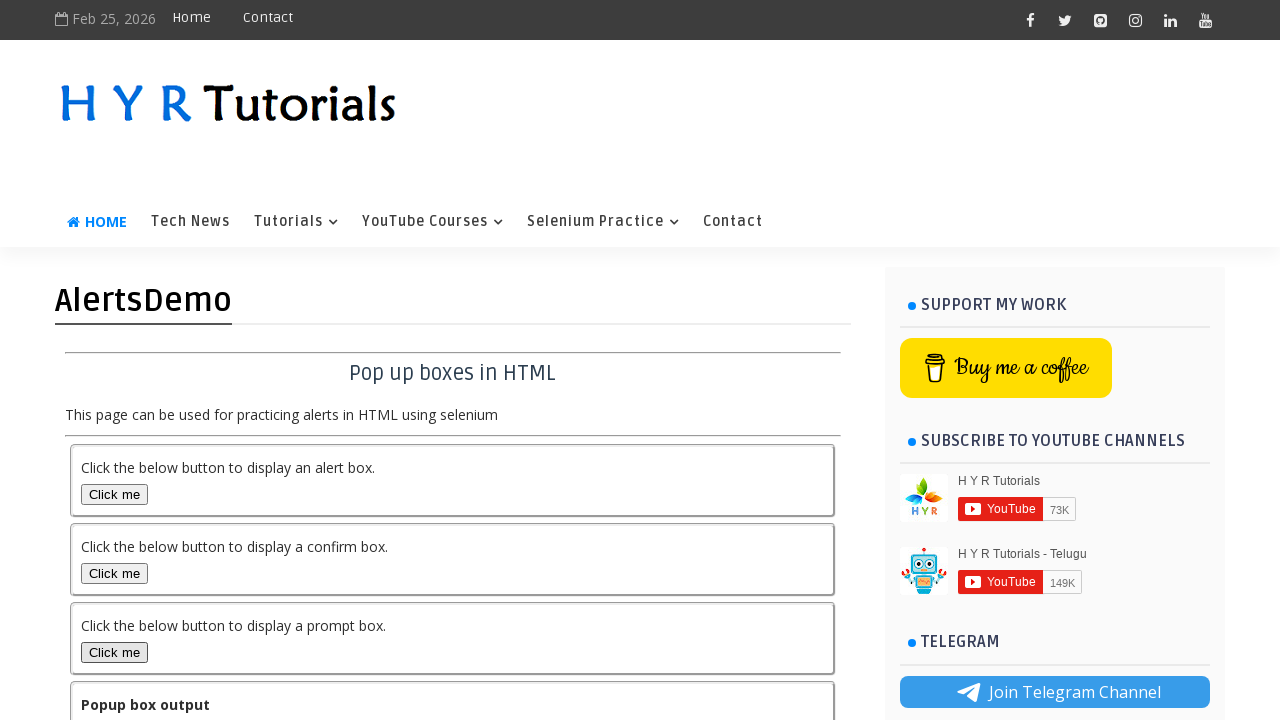